Navigates to the OrangeHRM demo login page and waits for it to load, verifying the page is accessible.

Starting URL: https://opensource-demo.orangehrmlive.com/web/index.php/auth/login

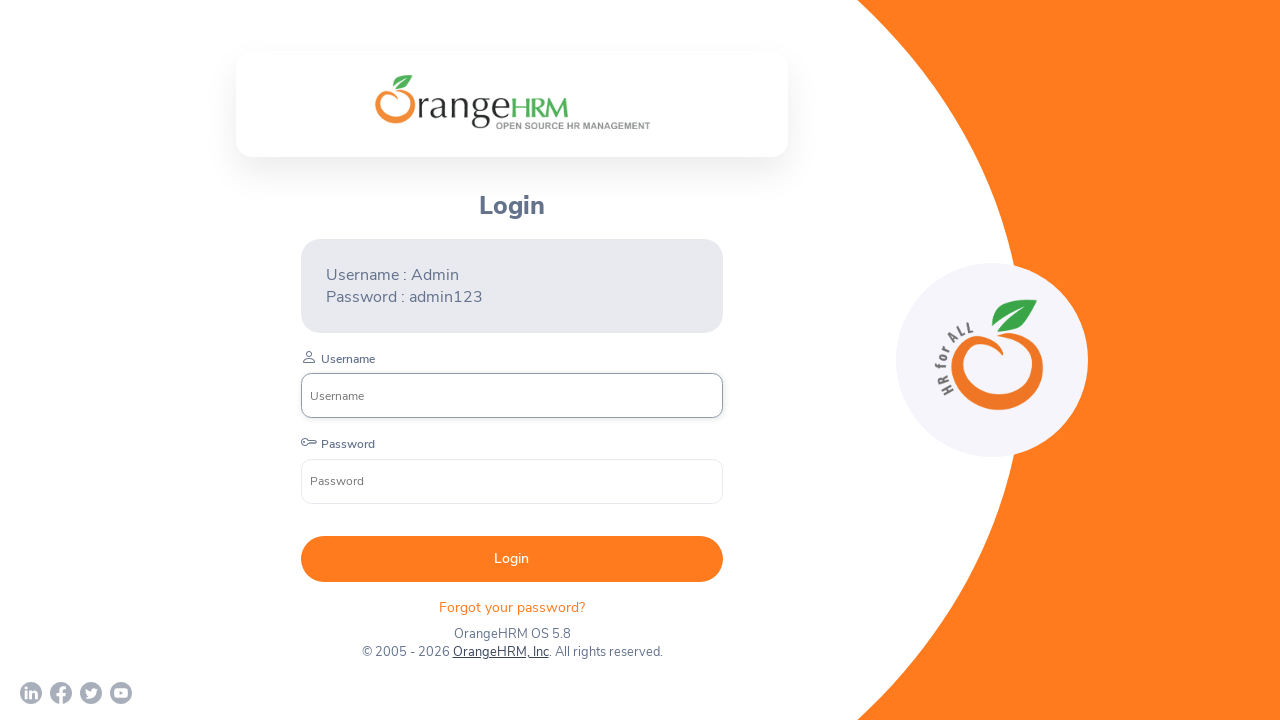

Waited for network idle state on OrangeHRM login page
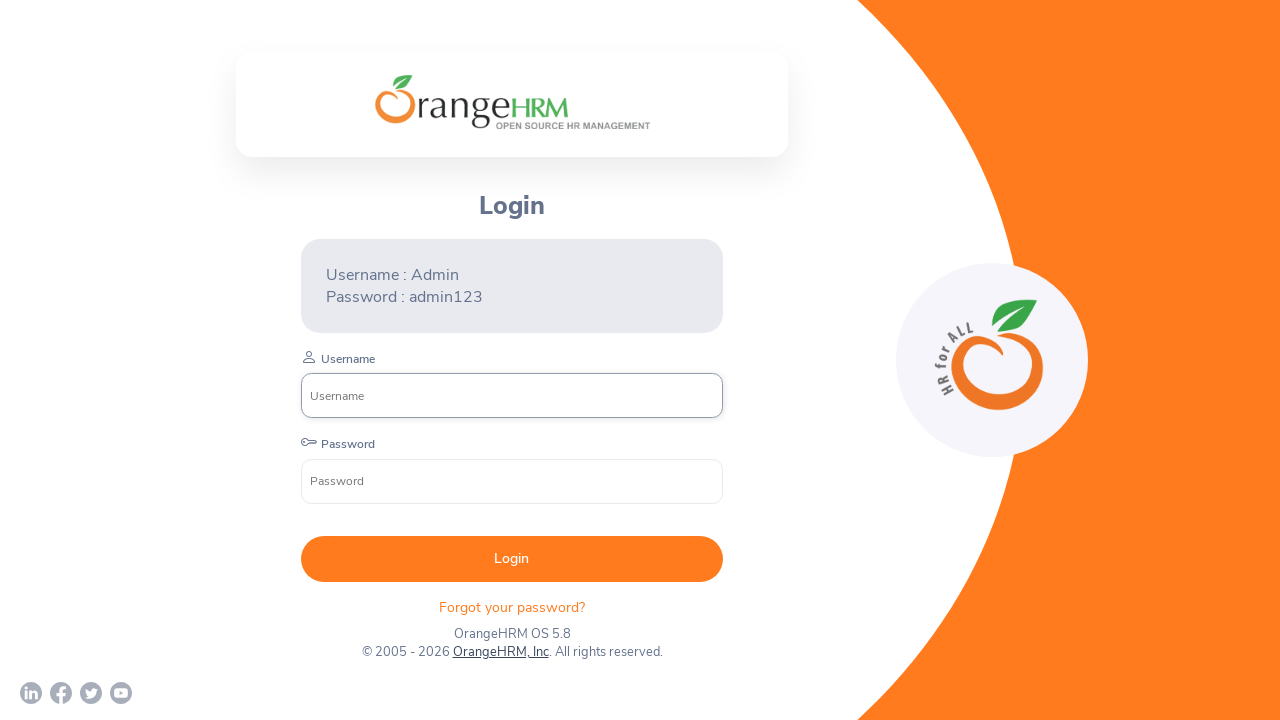

Verified username input field is present on login form
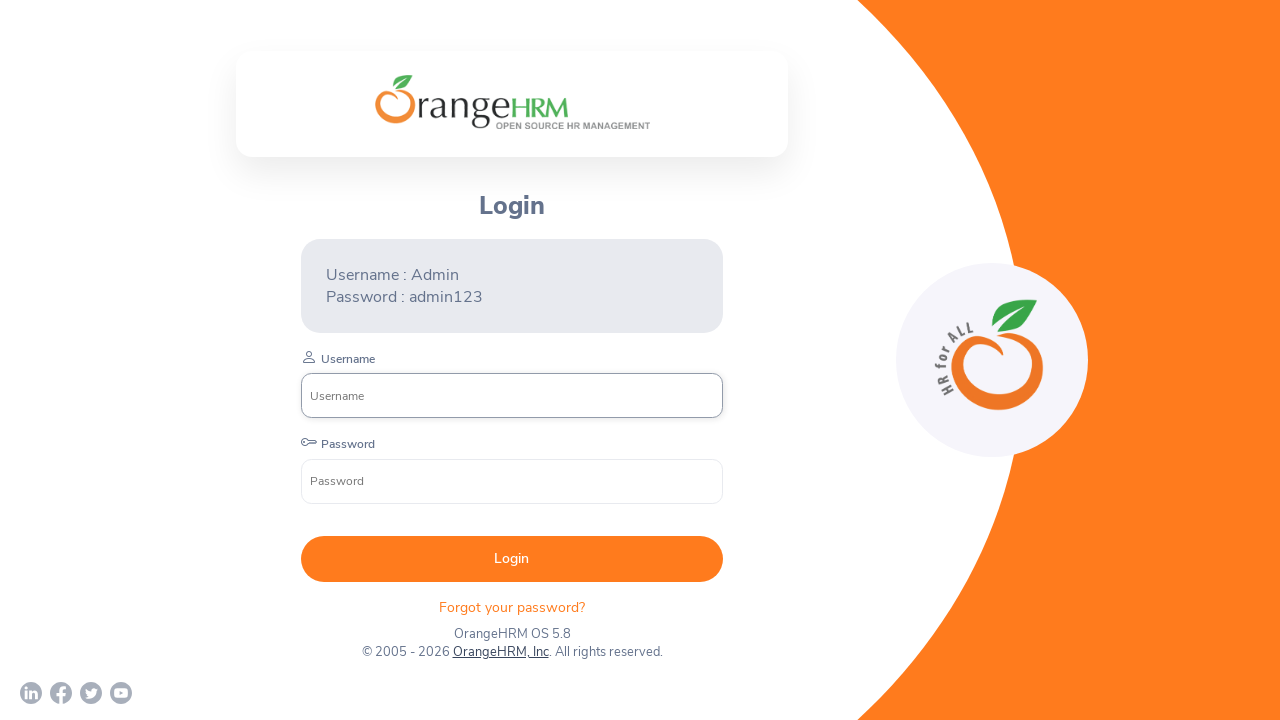

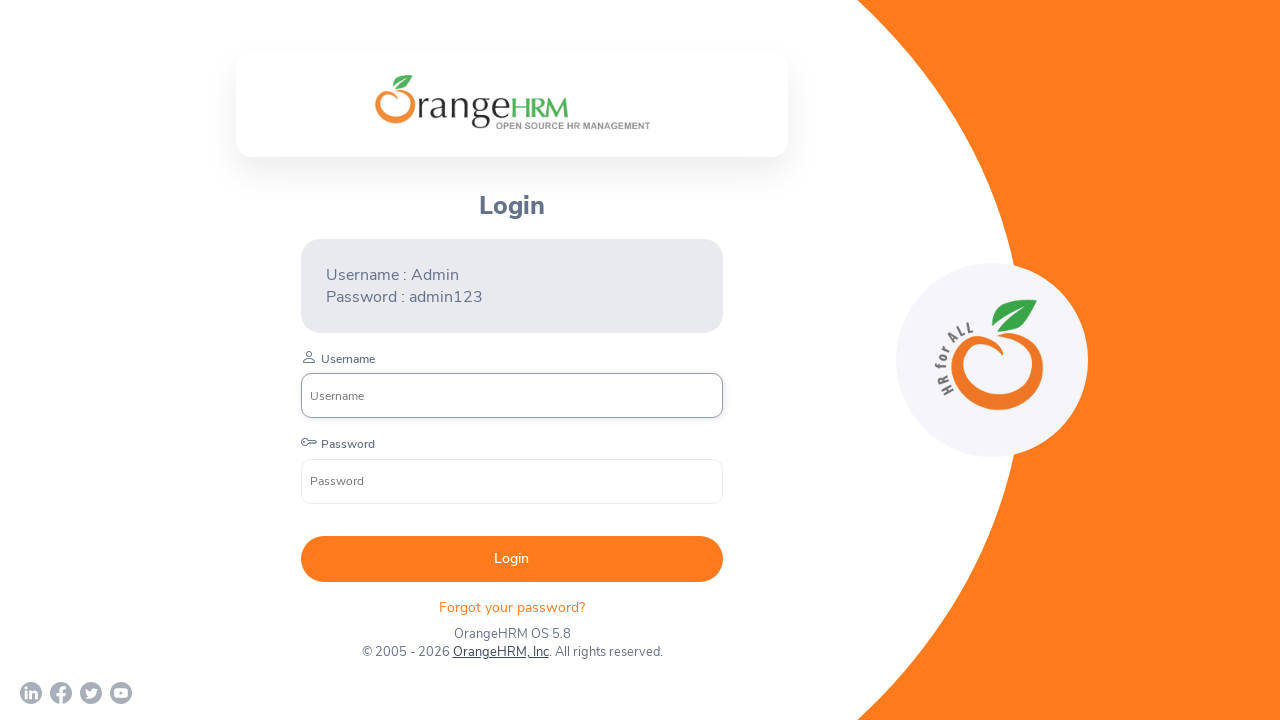